Tests sorting the Email column in ascending order by clicking the column header and verifying the text values are sorted alphabetically

Starting URL: http://the-internet.herokuapp.com/tables

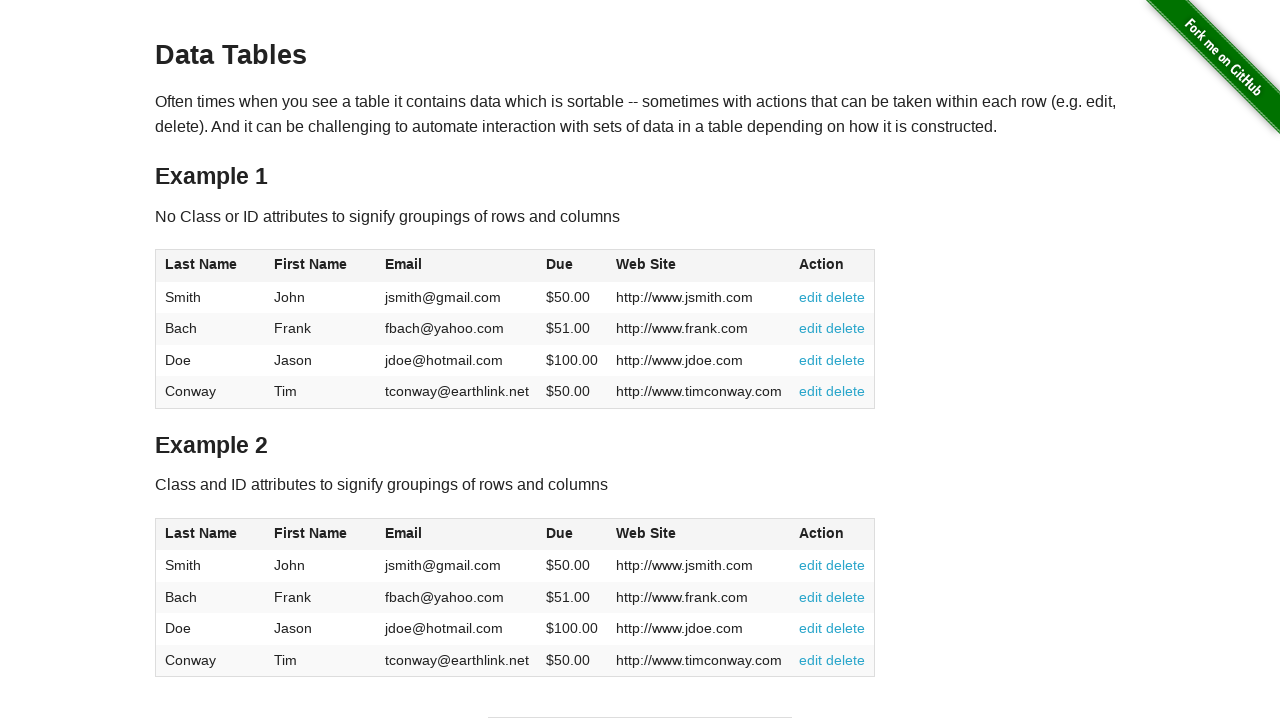

Clicked Email column header to sort ascending at (457, 266) on #table1 thead tr th:nth-of-type(3)
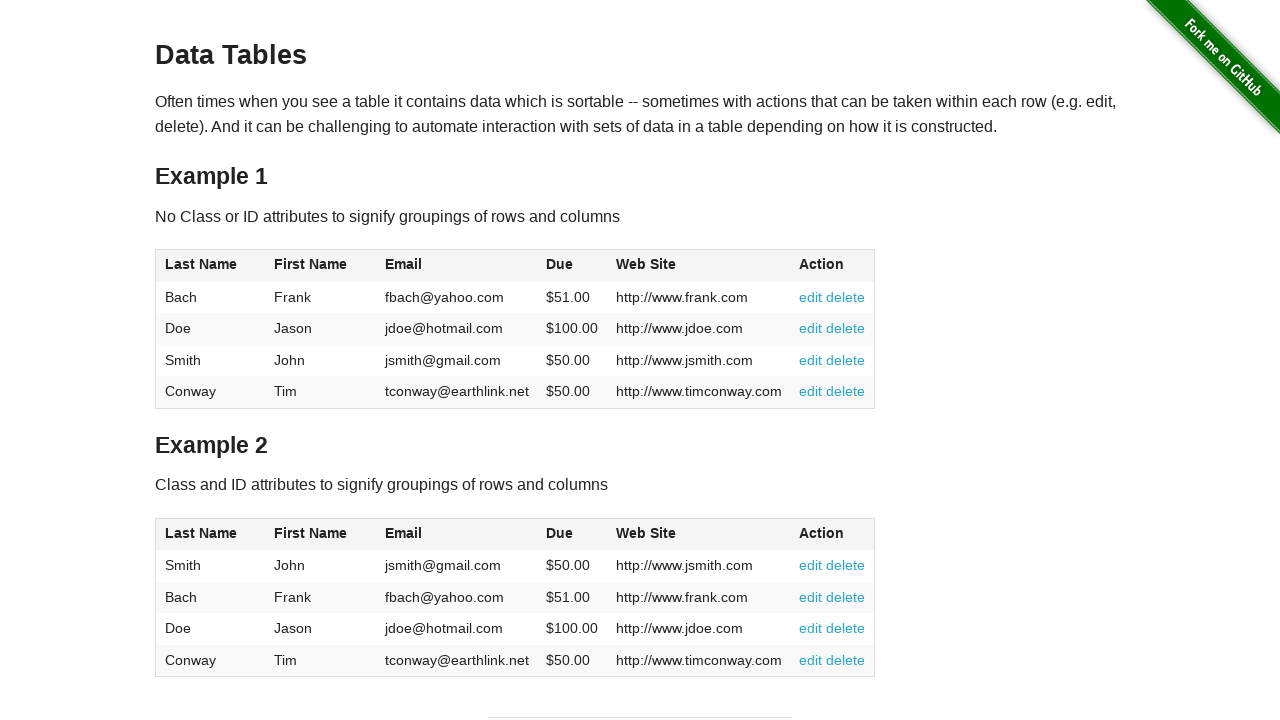

Table cells loaded and ready
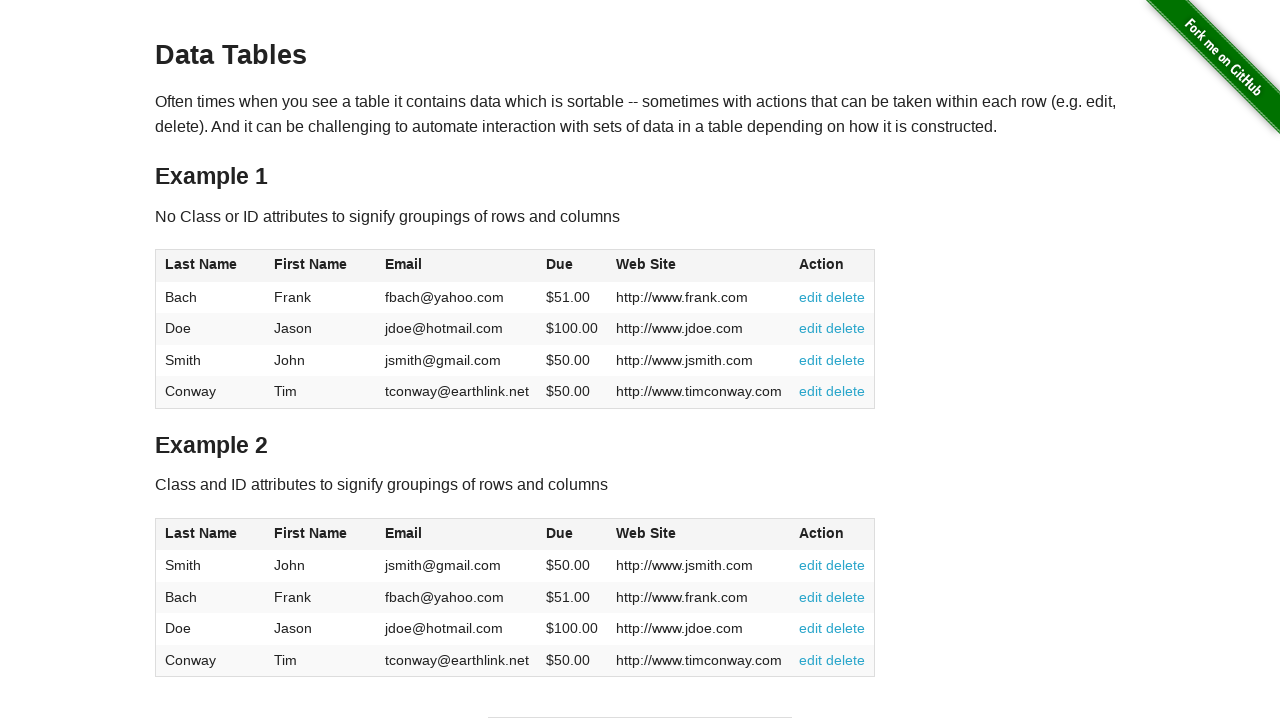

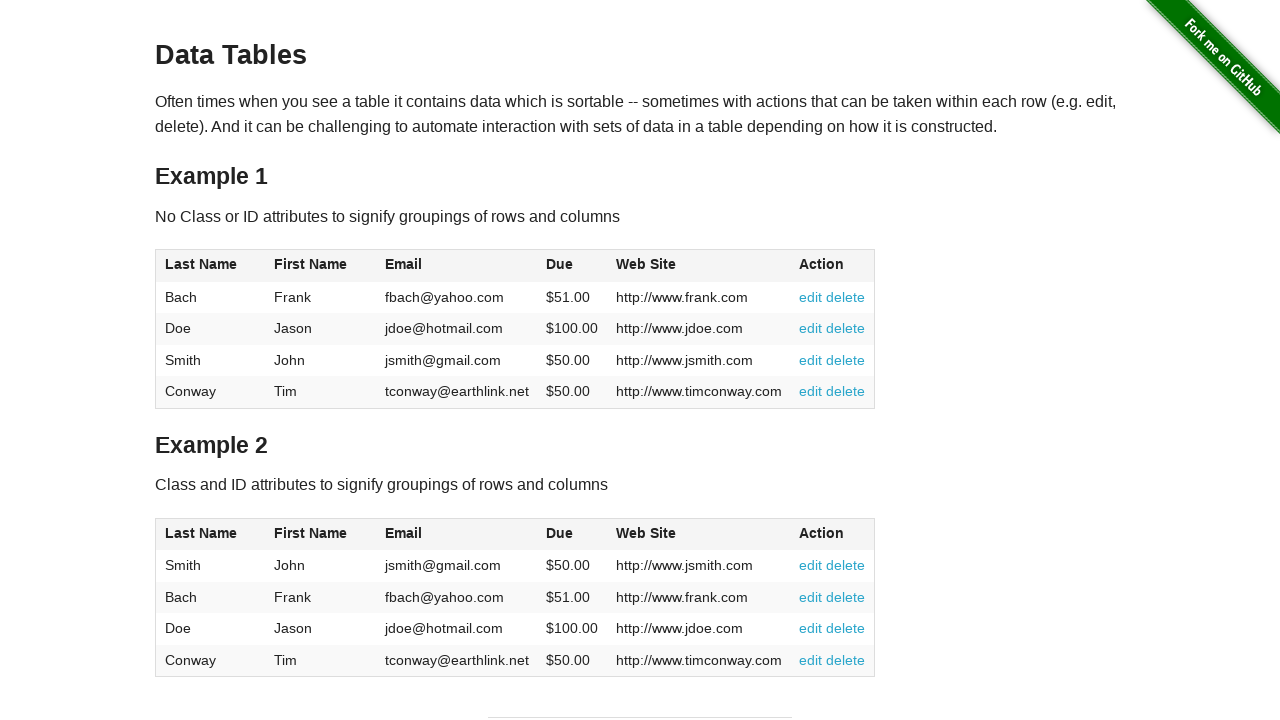